Validates that the page has approximately 44-47 DOM elements

Starting URL: https://jaredwebber.dev

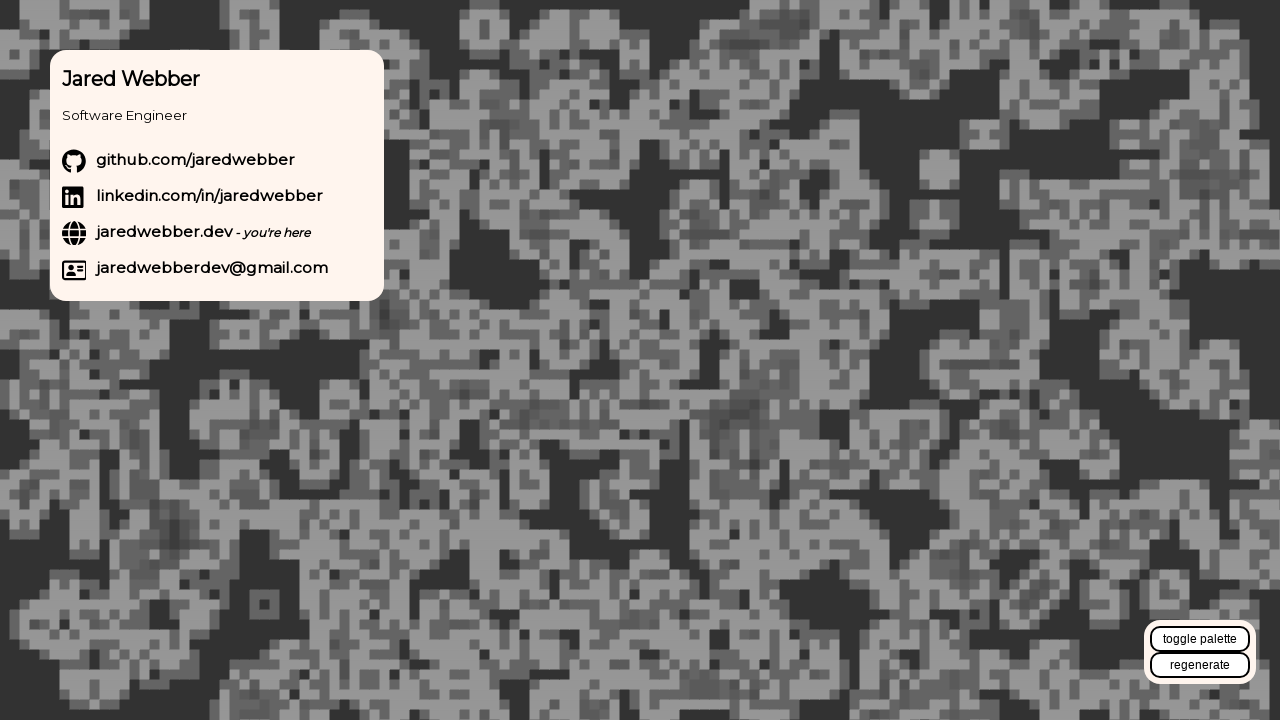

Navigated to https://jaredwebber.dev
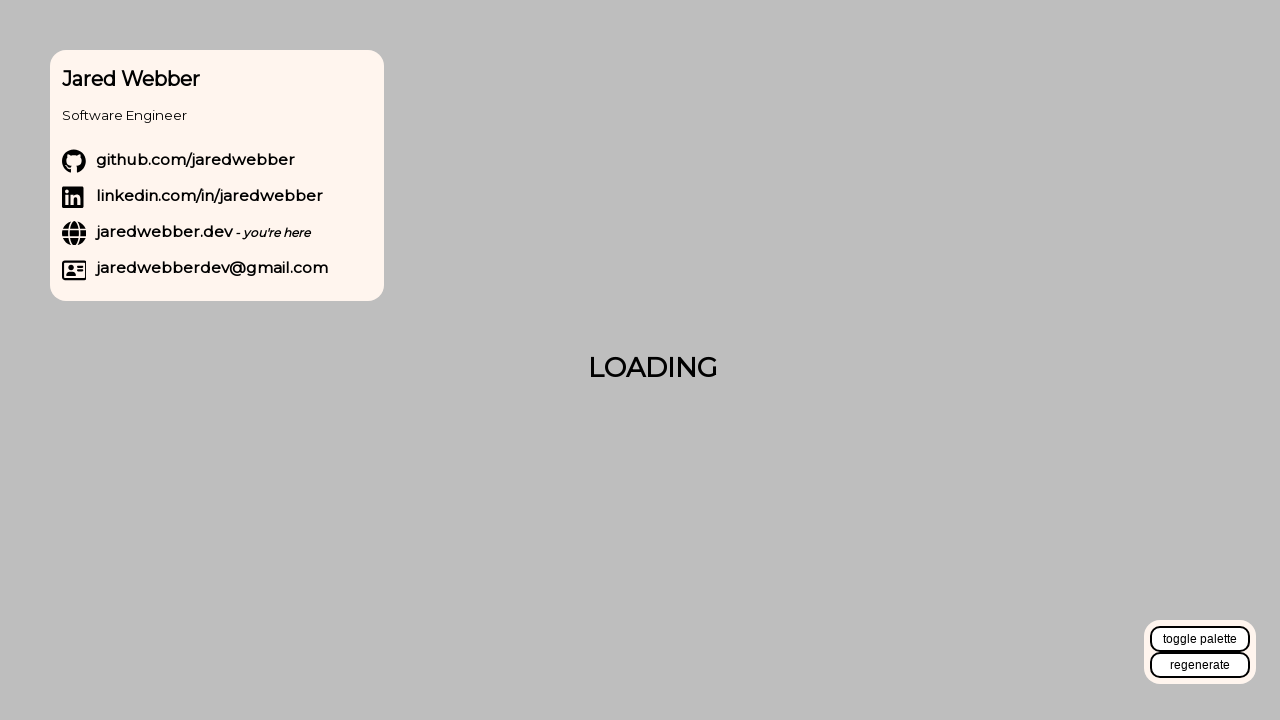

Located all DOM elements on the page
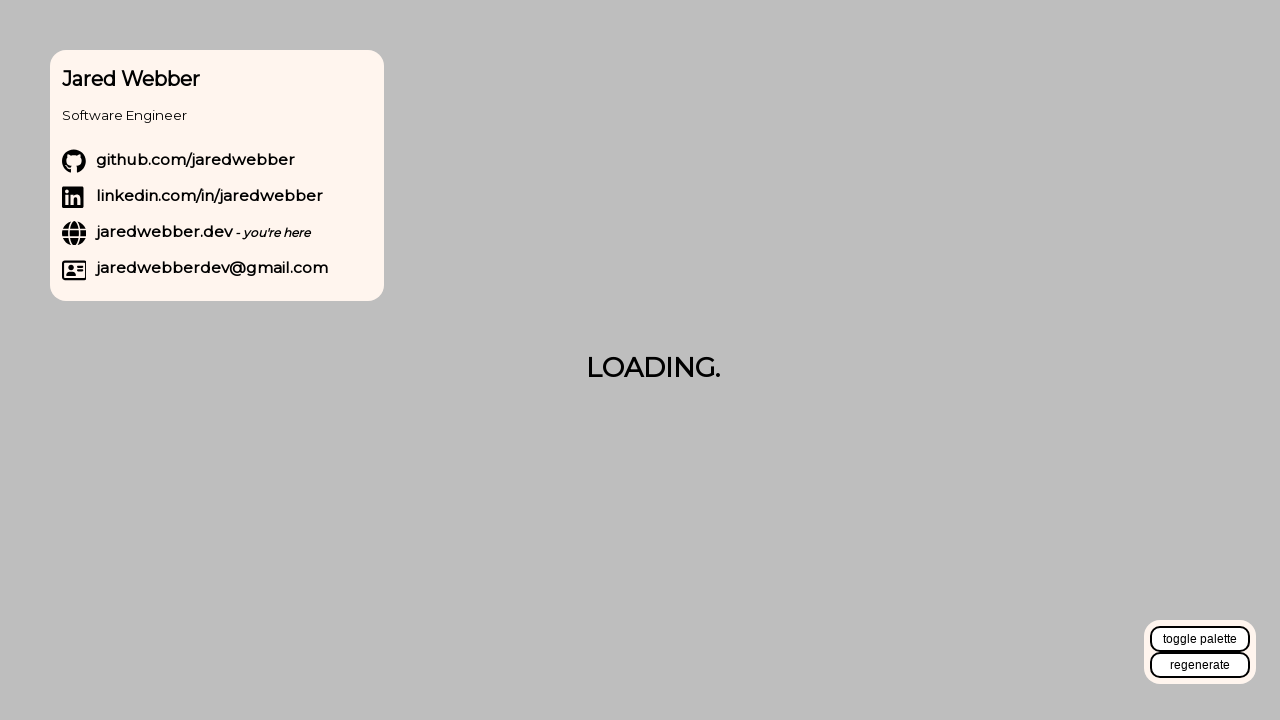

Counted 46 DOM elements on the page
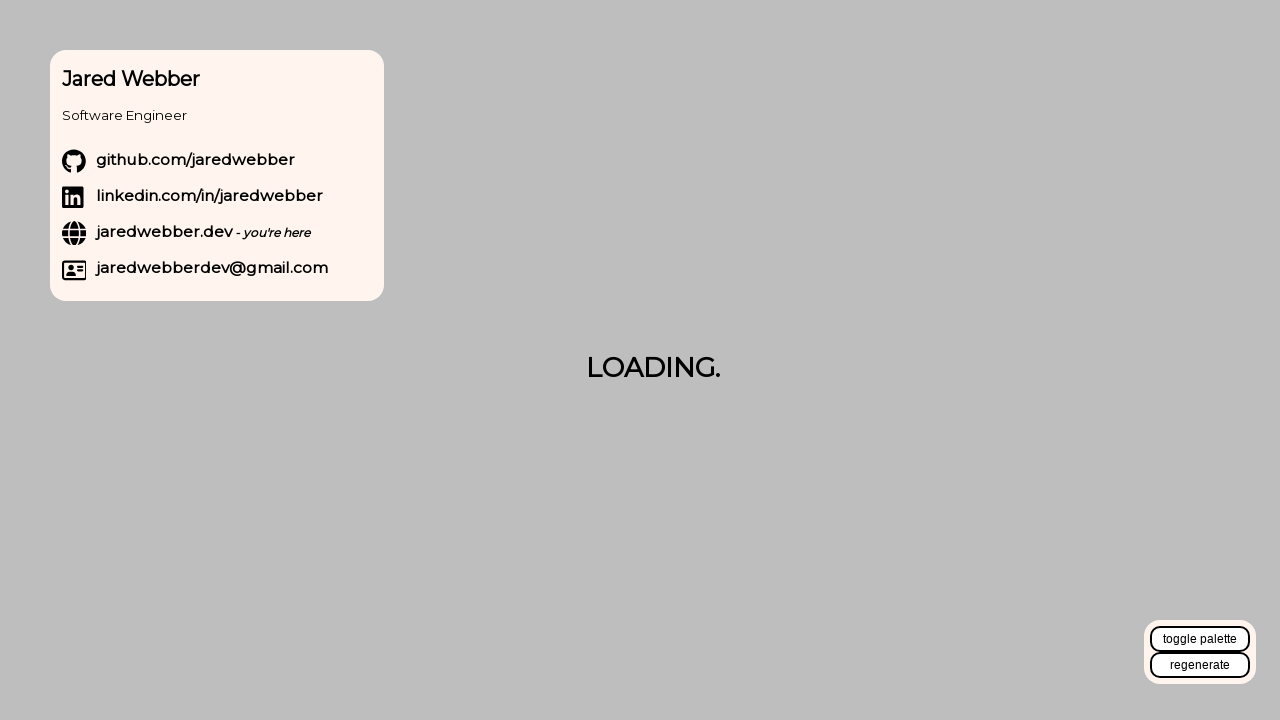

Validated that element count (46) is between 44-47
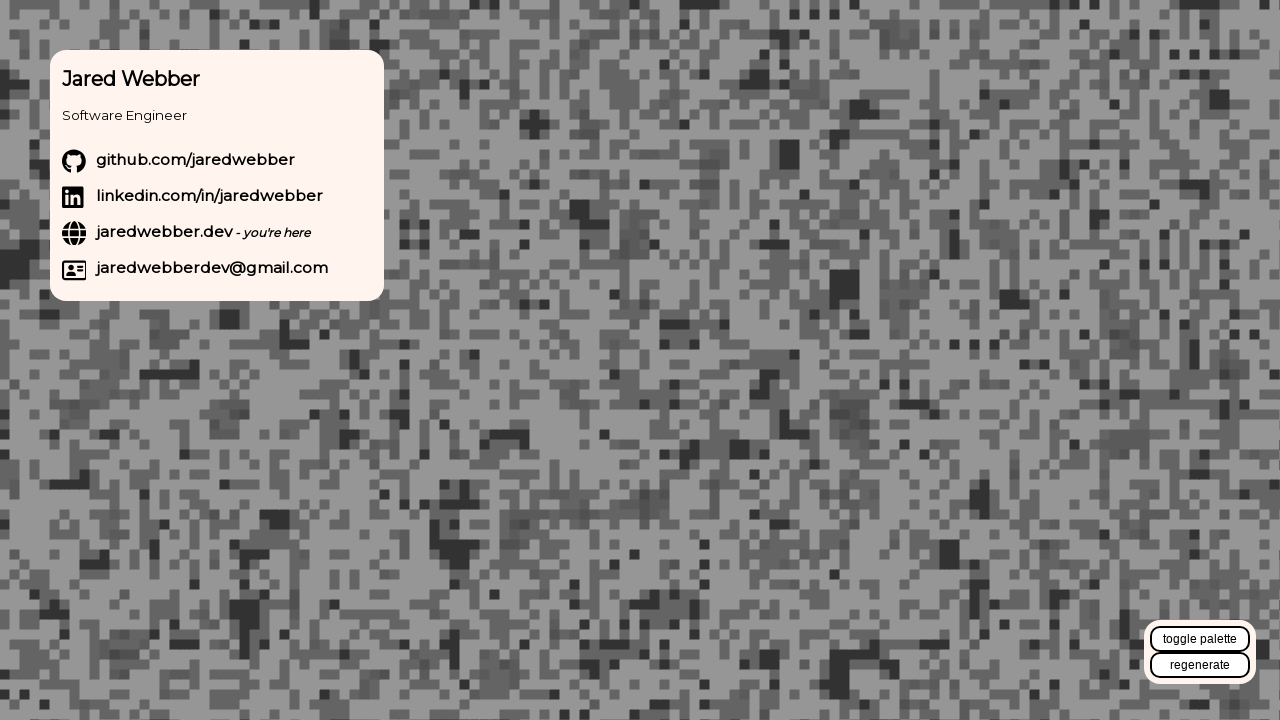

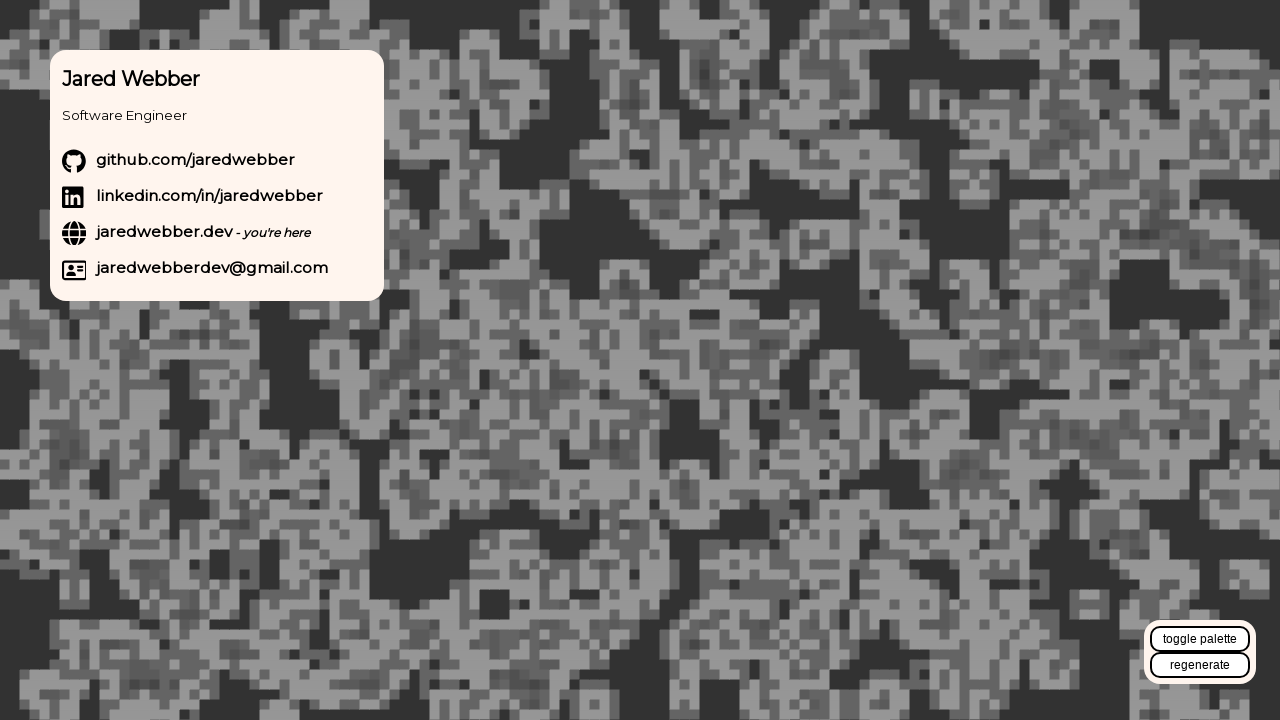